Tests checkbox handling by finding all checkboxes on the page and clicking each one sequentially to select them.

Starting URL: https://rahulshettyacademy.com/AutomationPractice/

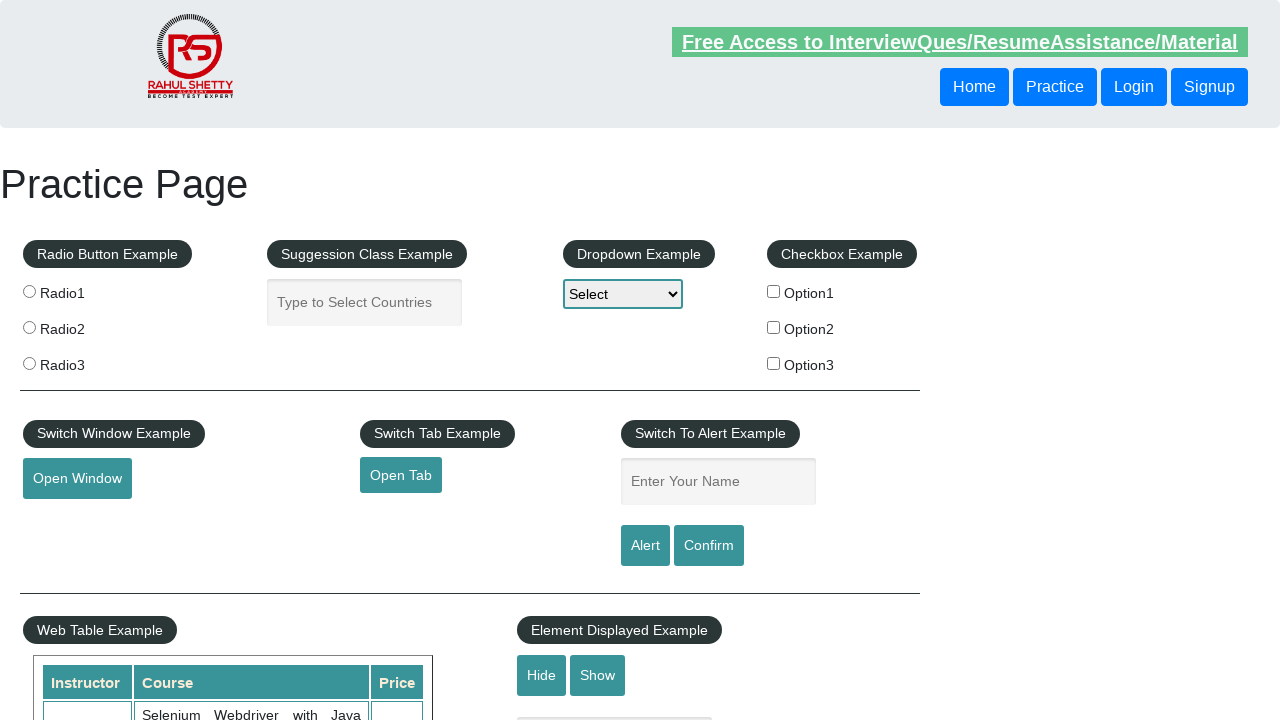

Waited for checkboxes to be visible on the page
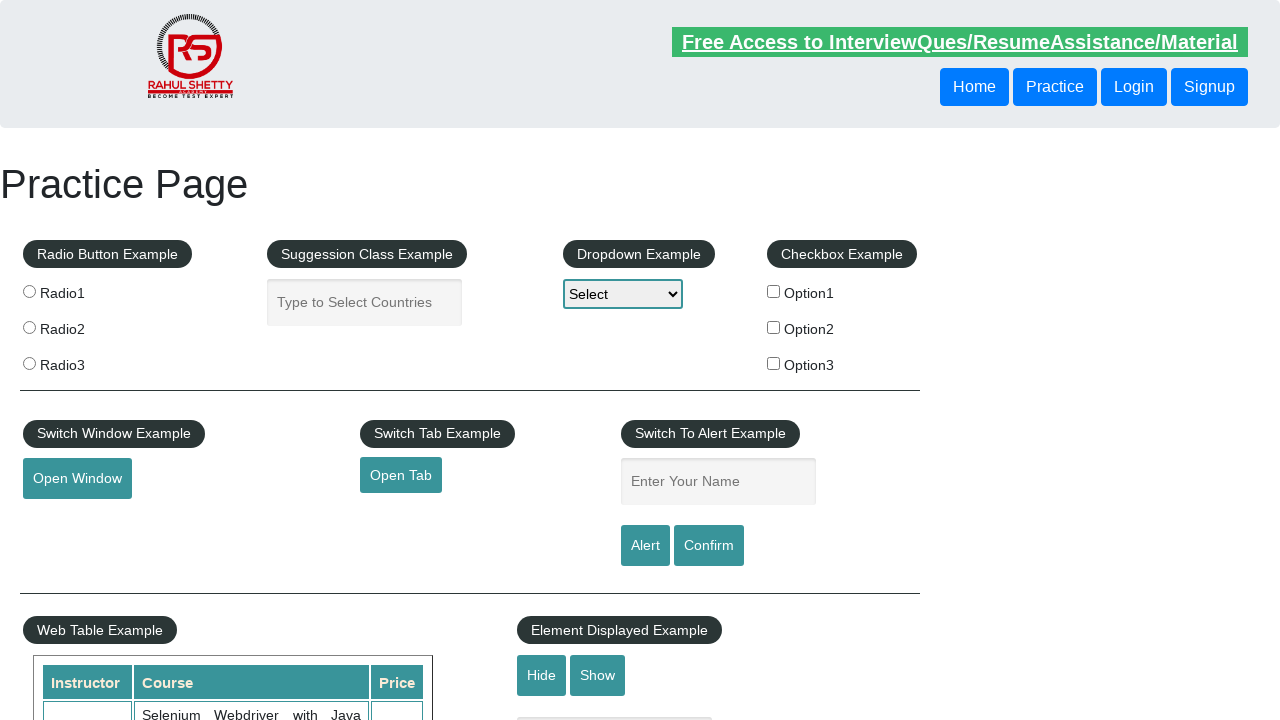

Located all checkboxes on the page
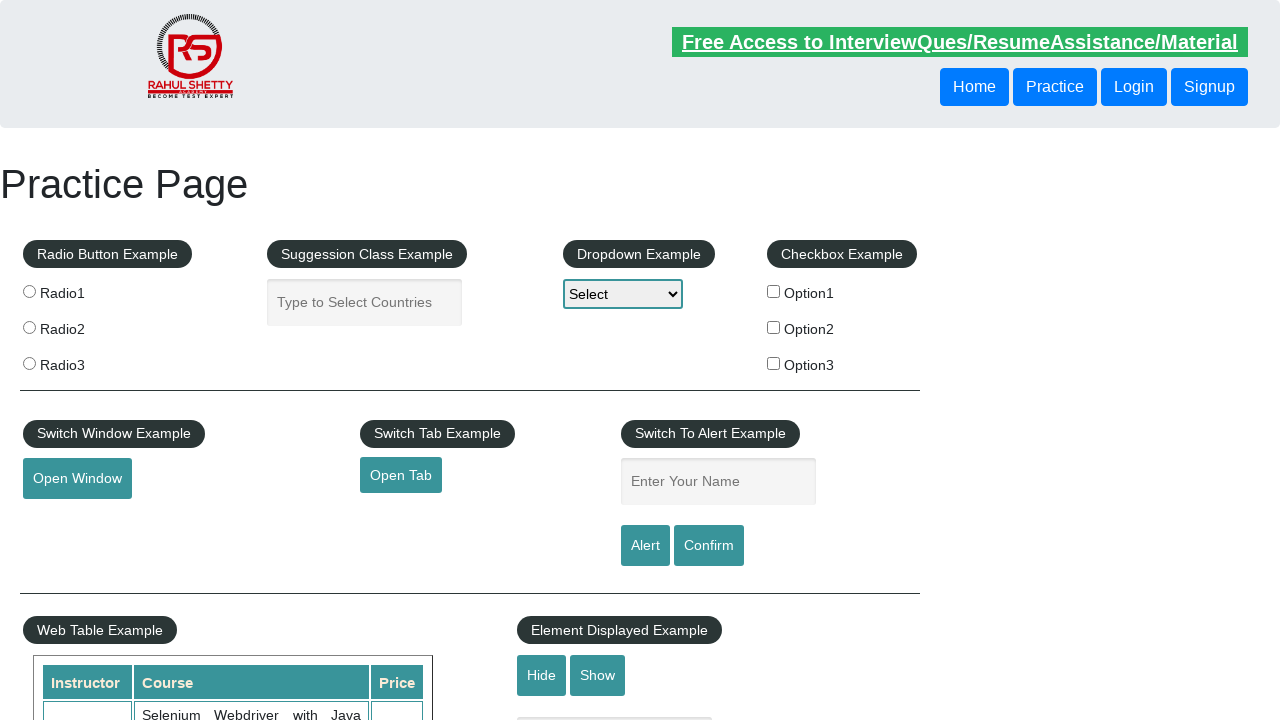

Found 3 checkboxes on the page
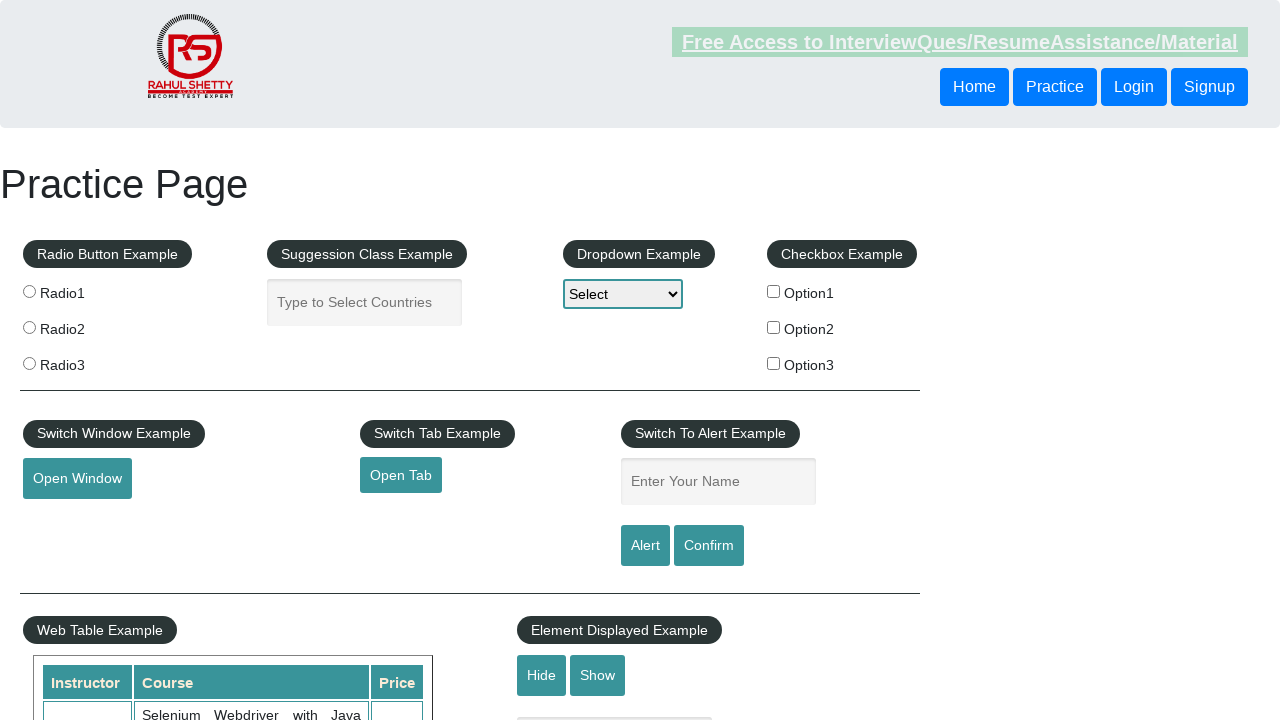

Clicked checkbox 1 of 3 at (774, 291) on input[type='checkbox'] >> nth=0
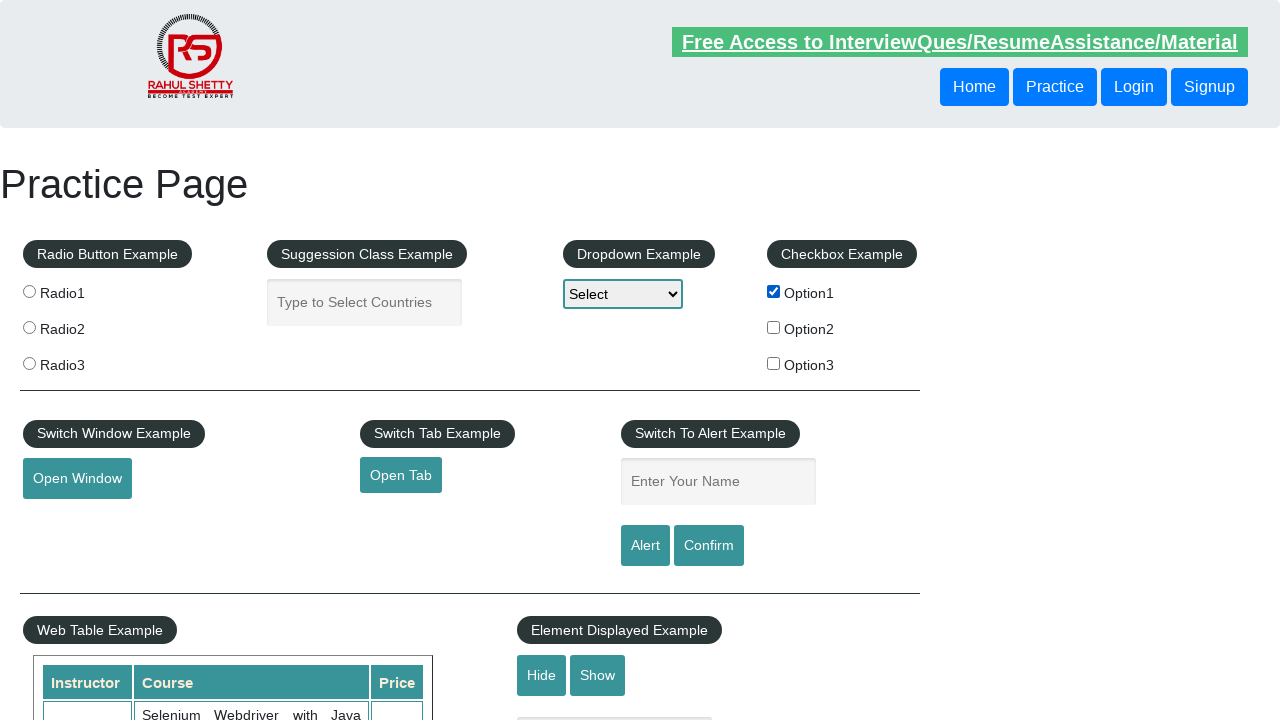

Clicked checkbox 2 of 3 at (774, 327) on input[type='checkbox'] >> nth=1
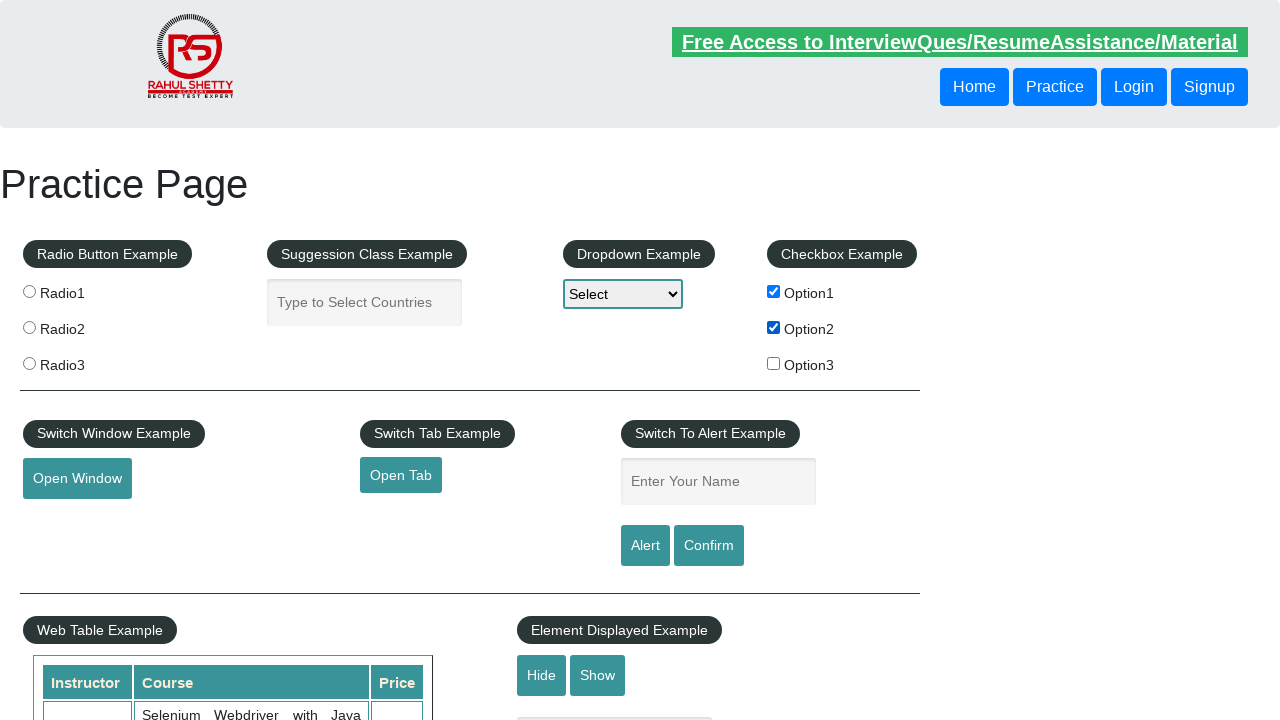

Clicked checkbox 3 of 3 at (774, 363) on input[type='checkbox'] >> nth=2
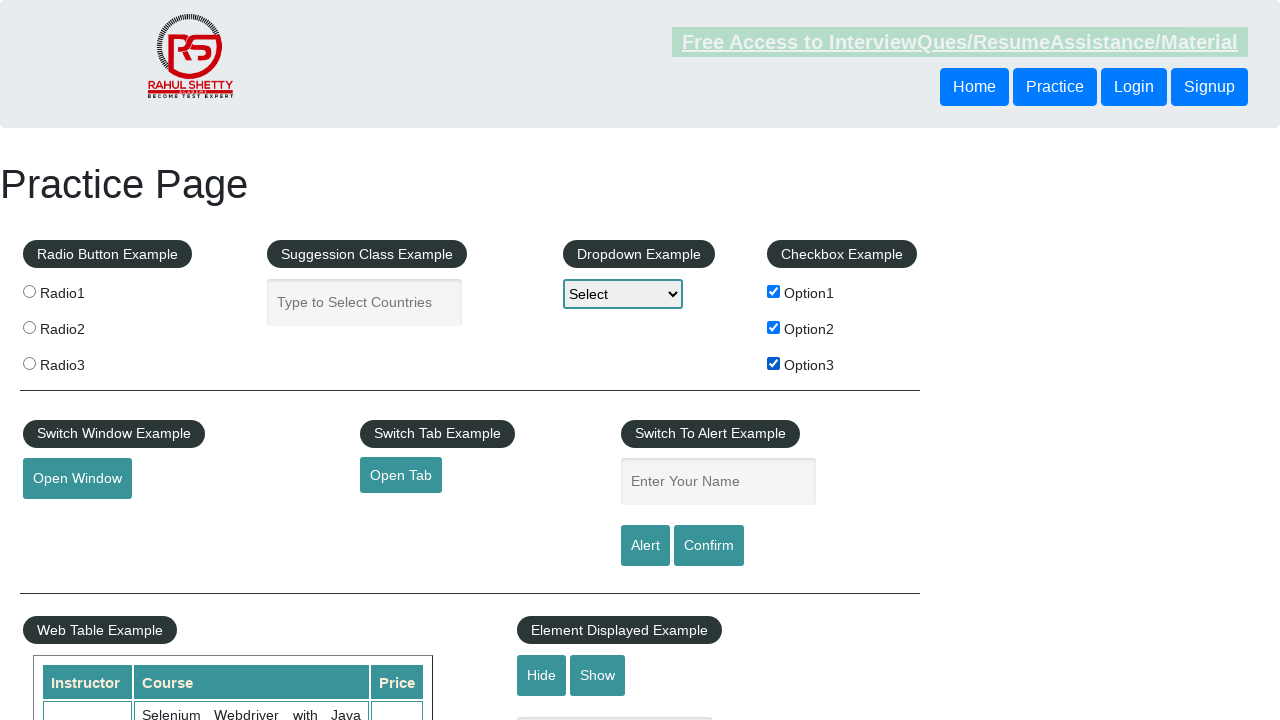

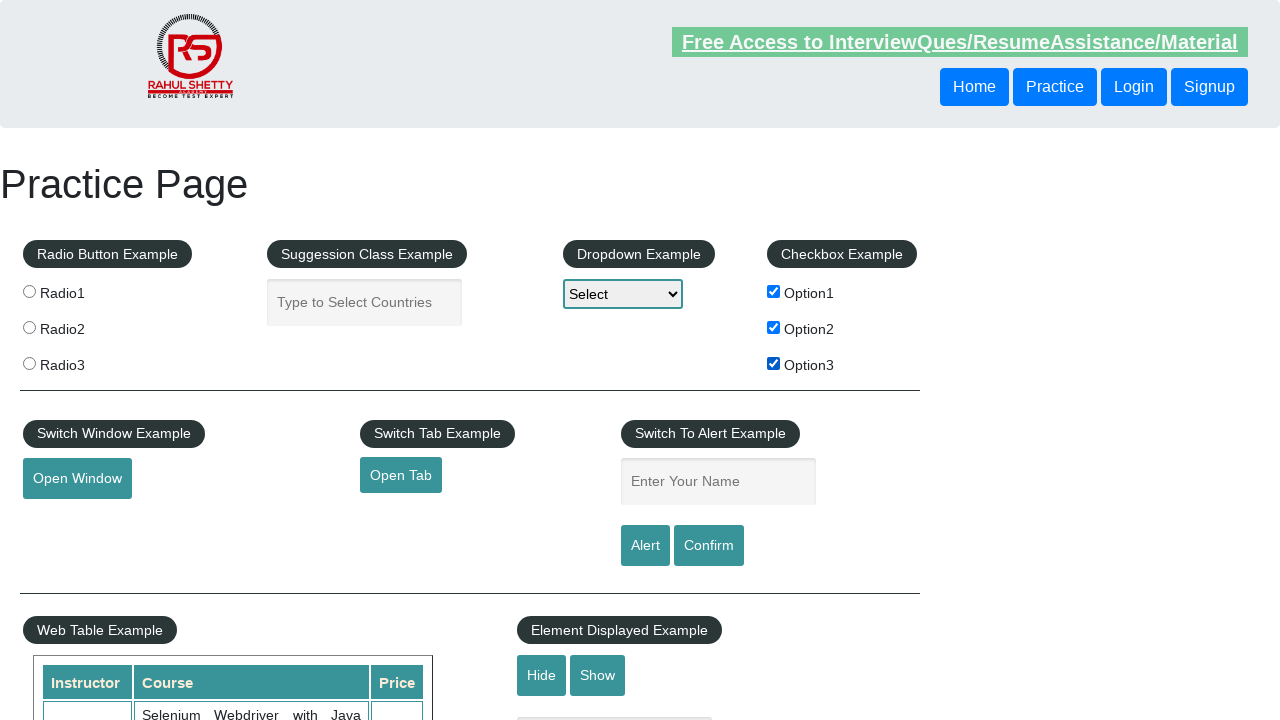